Tests keyboard interactions on a form including typing text, using backspace, tab navigation, and shift+tab combination

Starting URL: https://formy-project.herokuapp.com/form

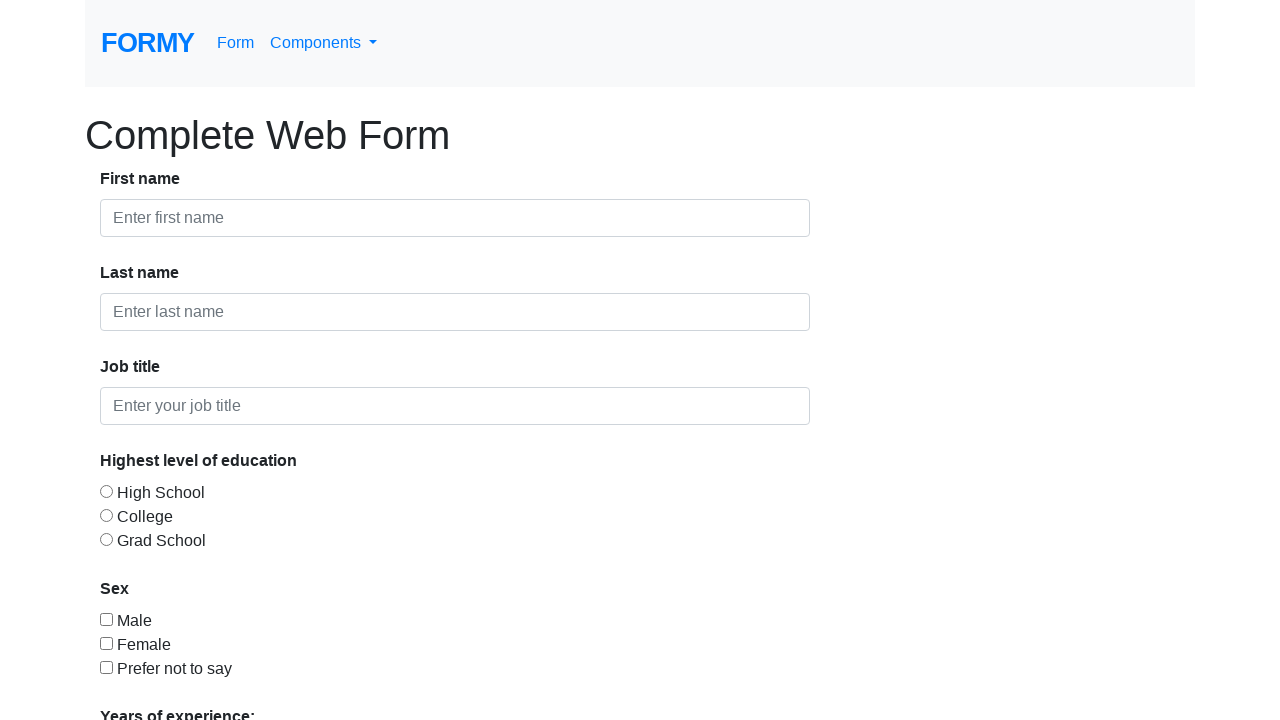

Filled first name field with 'Gabriela' on #first-name
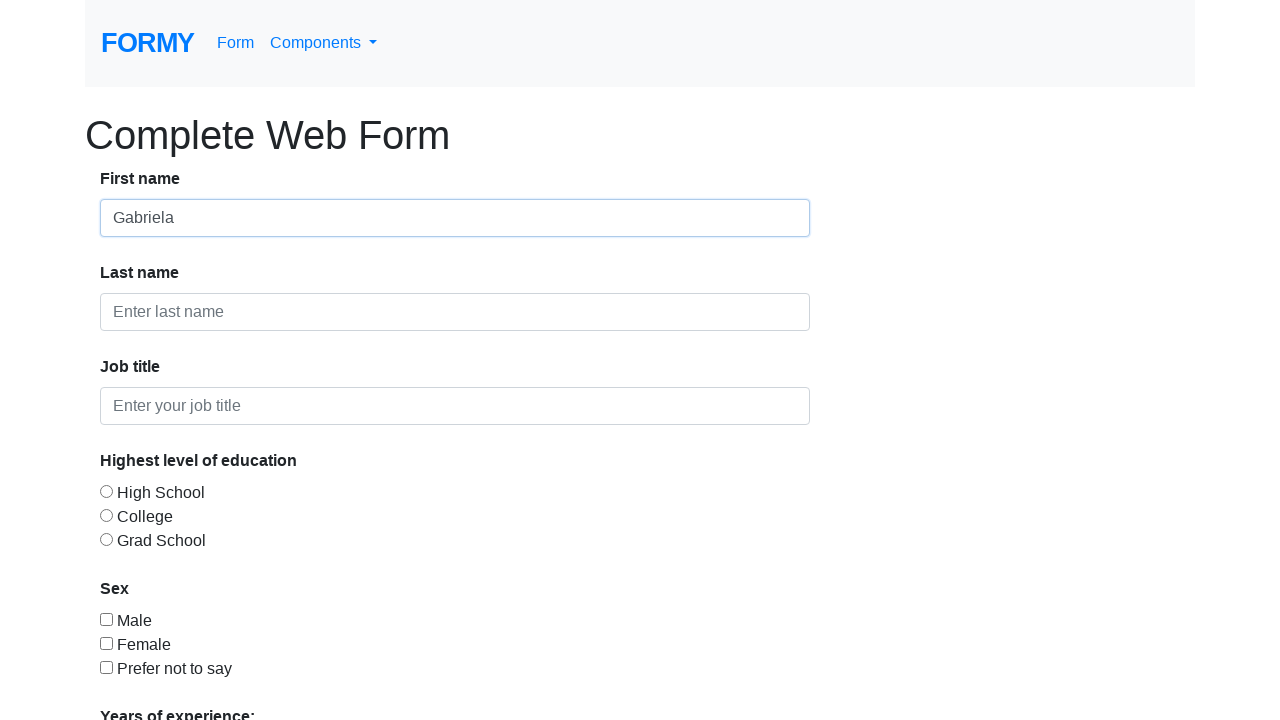

Pressed Backspace to remove last character from first name on #first-name
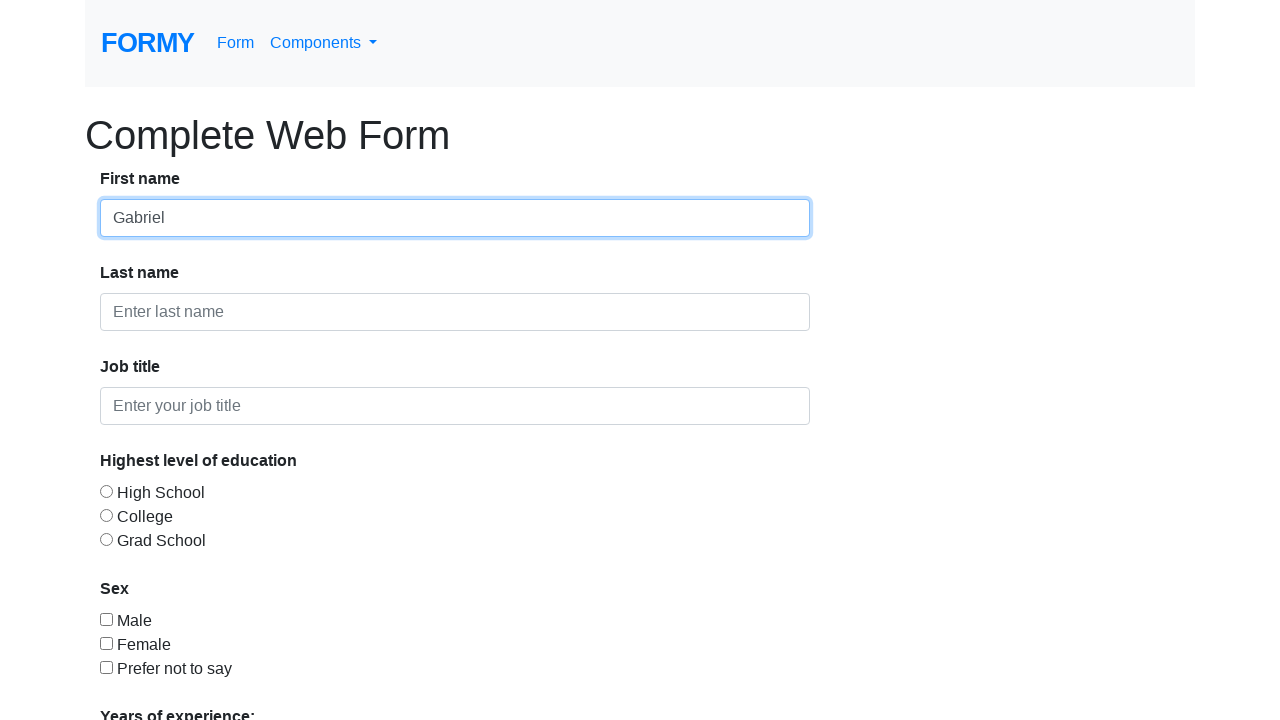

Pressed Tab to navigate to next field on #first-name
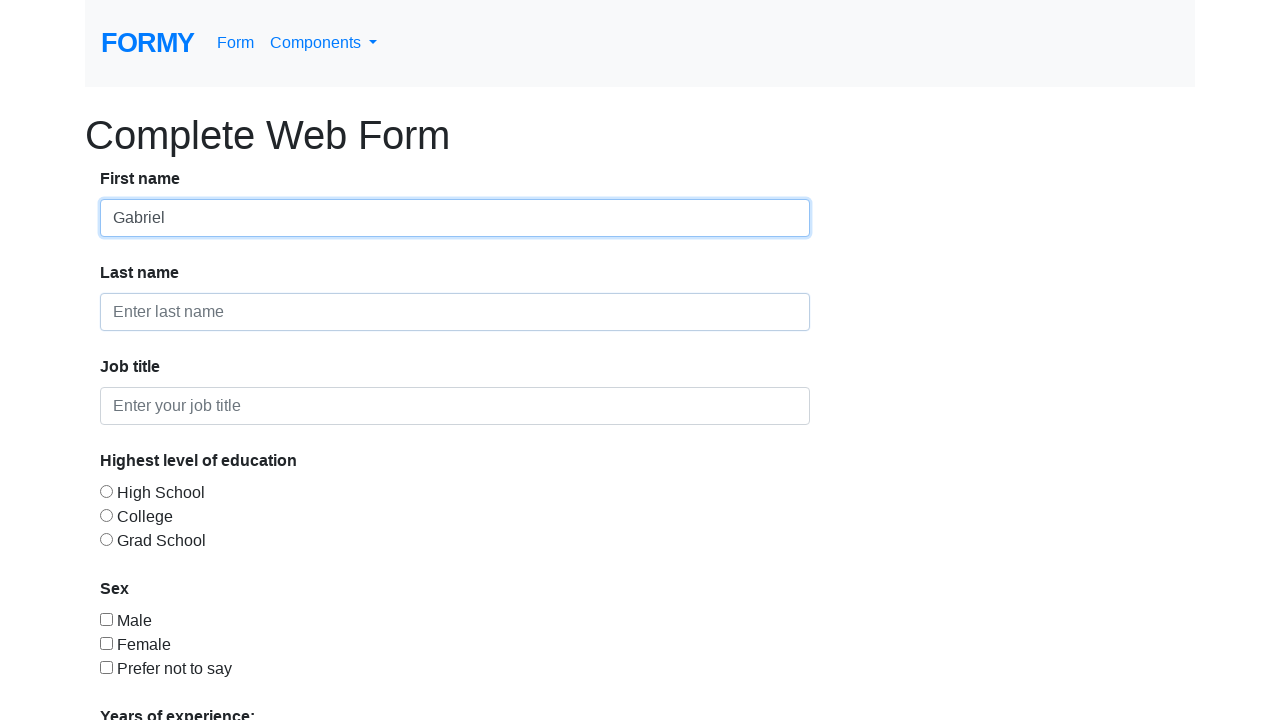

Pressed Shift+Tab to navigate back to previous field on body
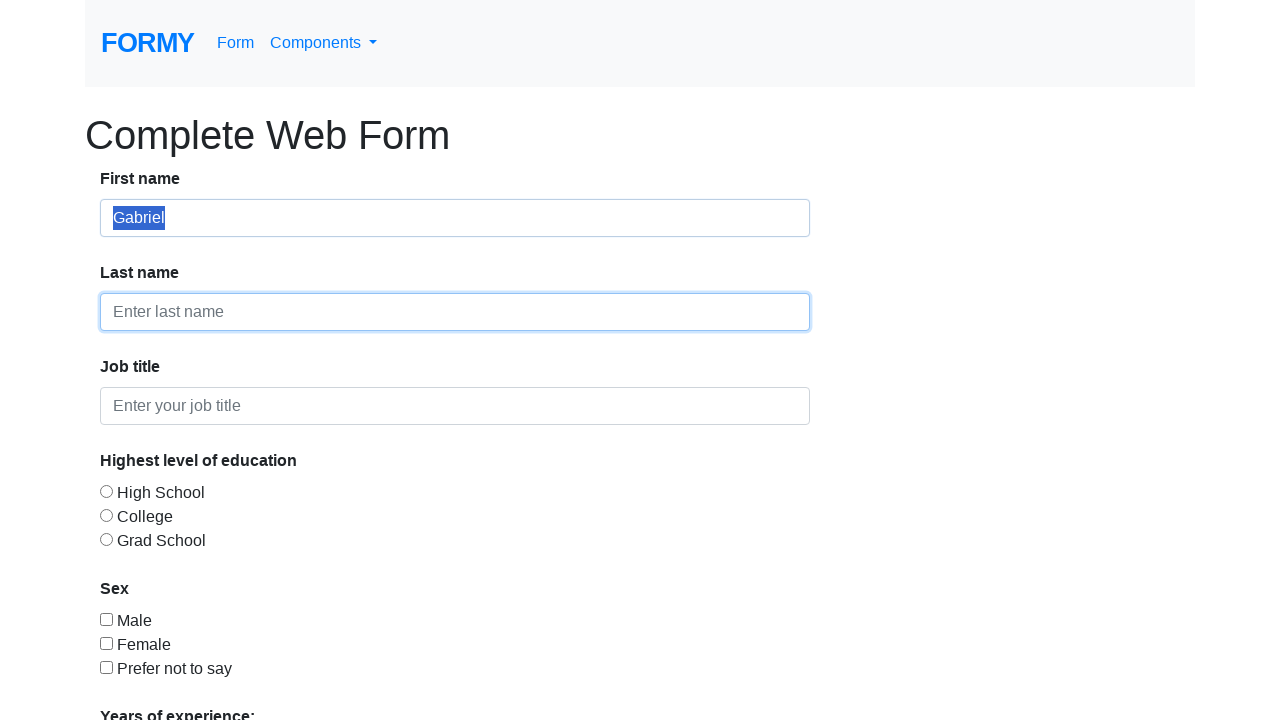

Clicked on first name field to focus it at (455, 218) on #first-name
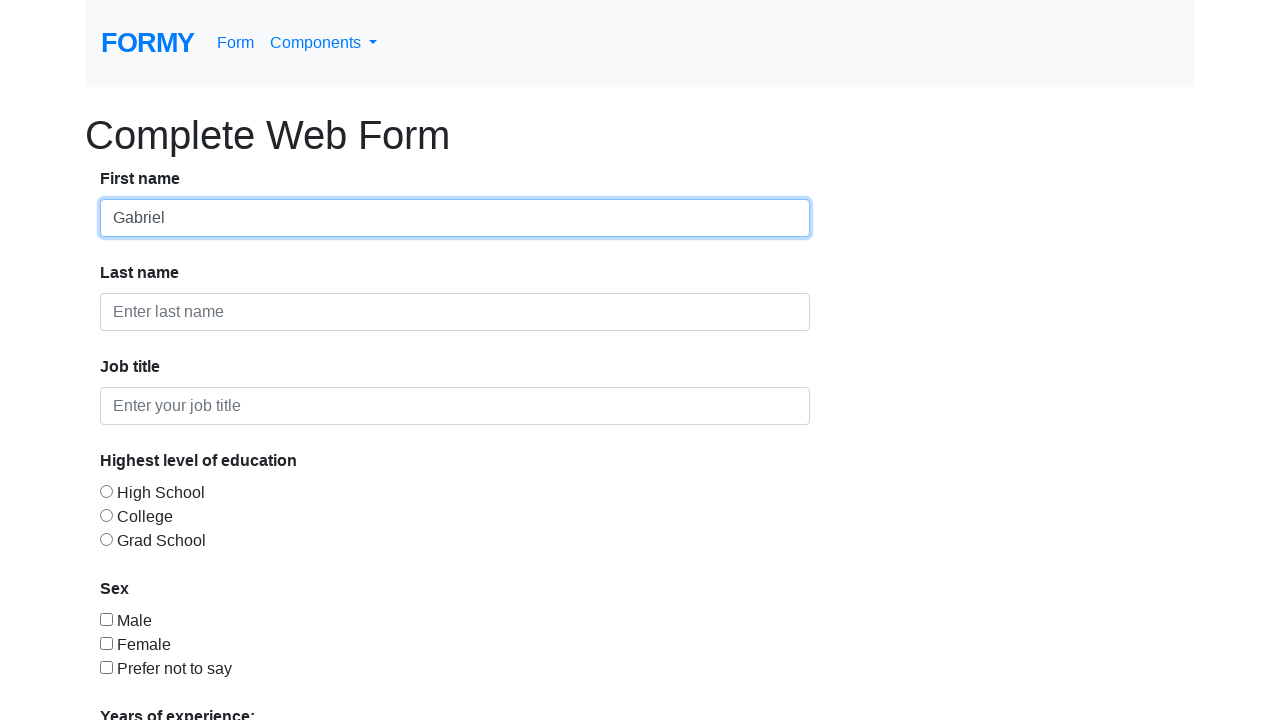

Pressed Control+A to select all text in first name field on #first-name
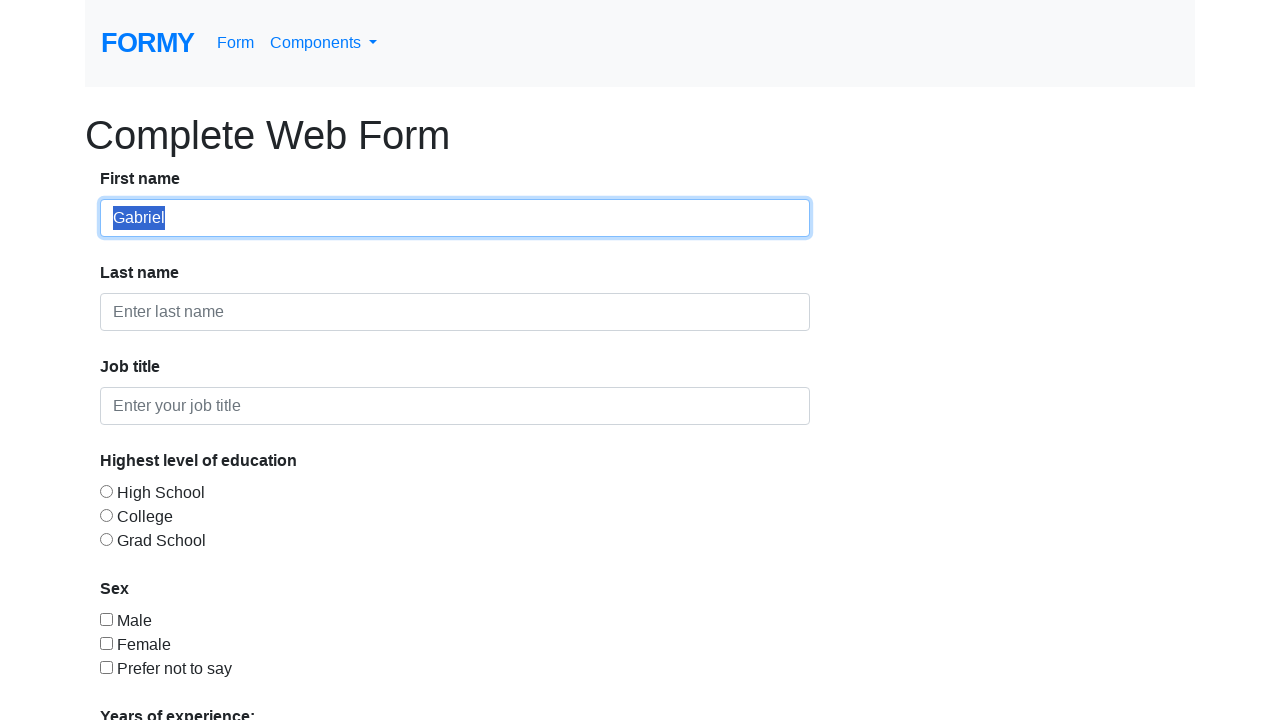

Pressed Backspace to delete selected text from first name field on #first-name
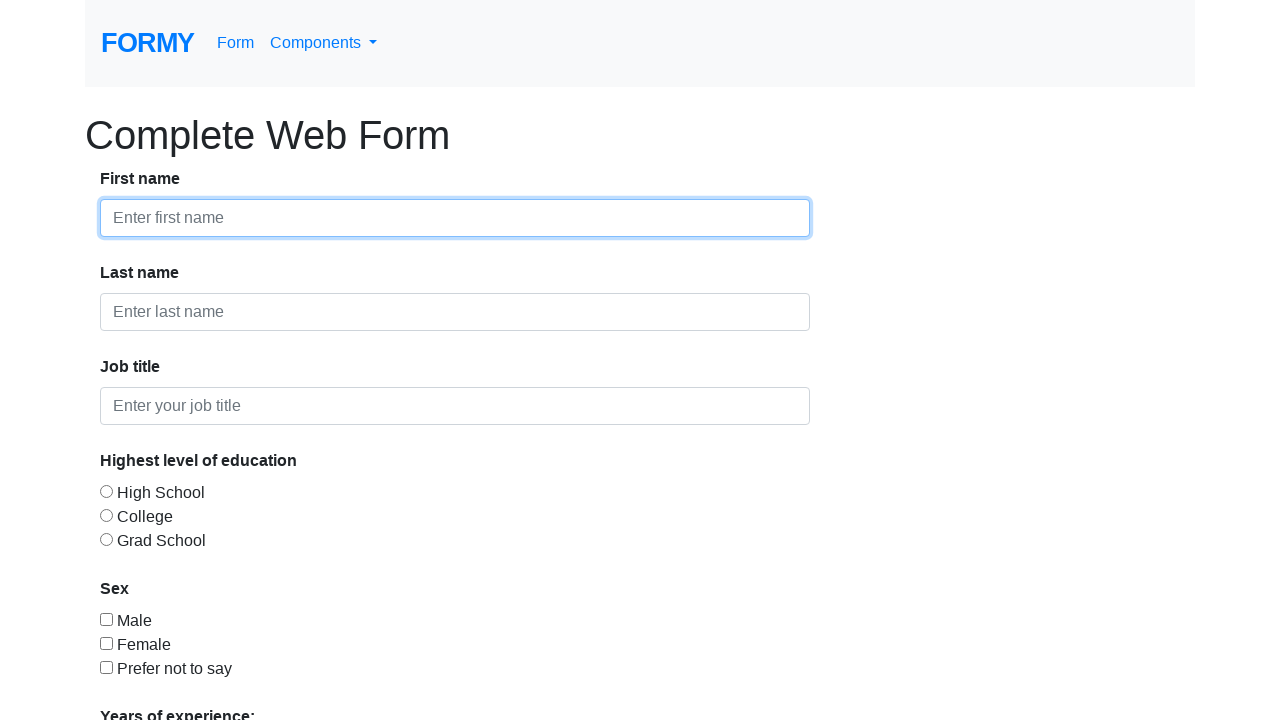

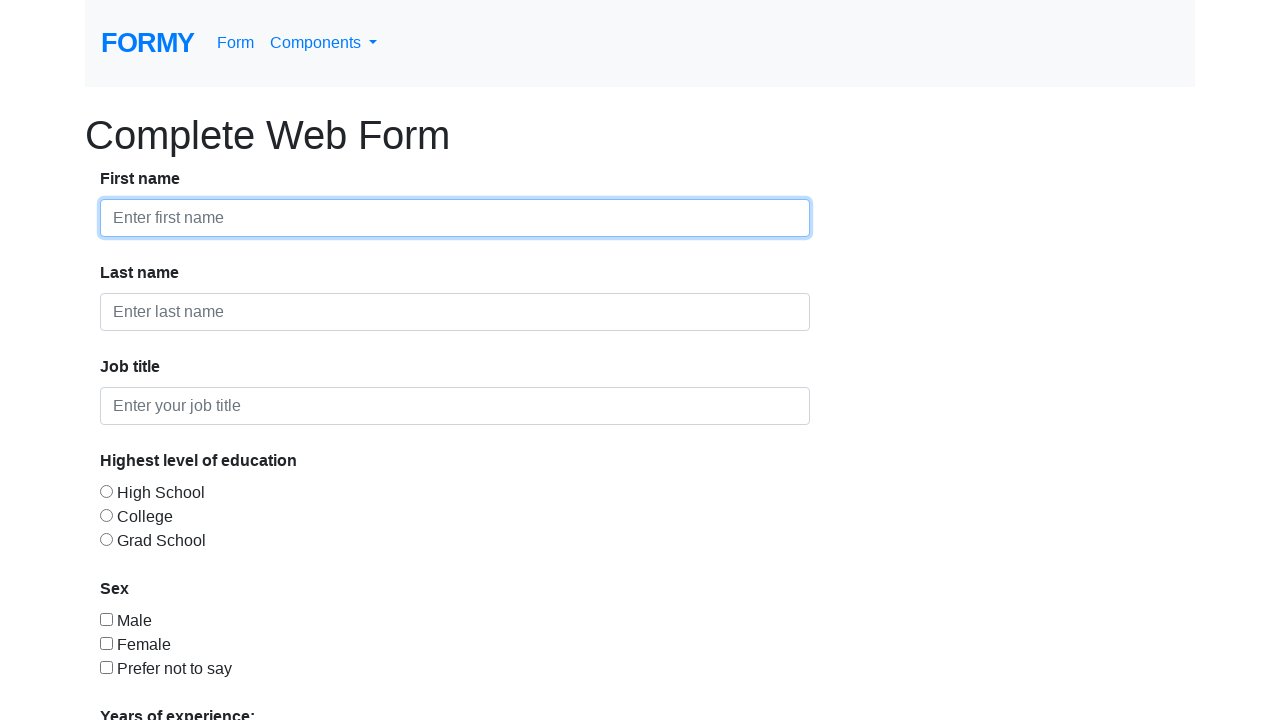